Tests an e-commerce site by searching for products, adding items to cart based on specific criteria, and proceeding through checkout

Starting URL: https://rahulshettyacademy.com/seleniumPractise/#/

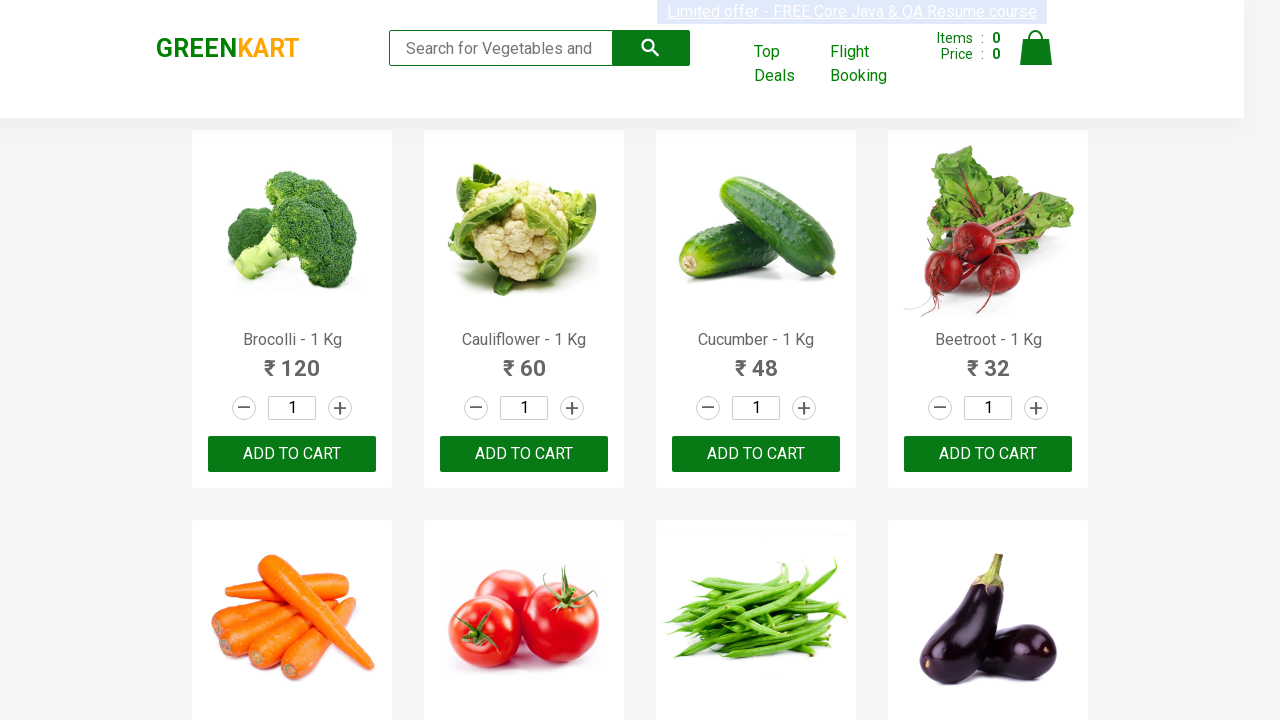

Filled search field with 'Ca' to filter products on .search-keyword
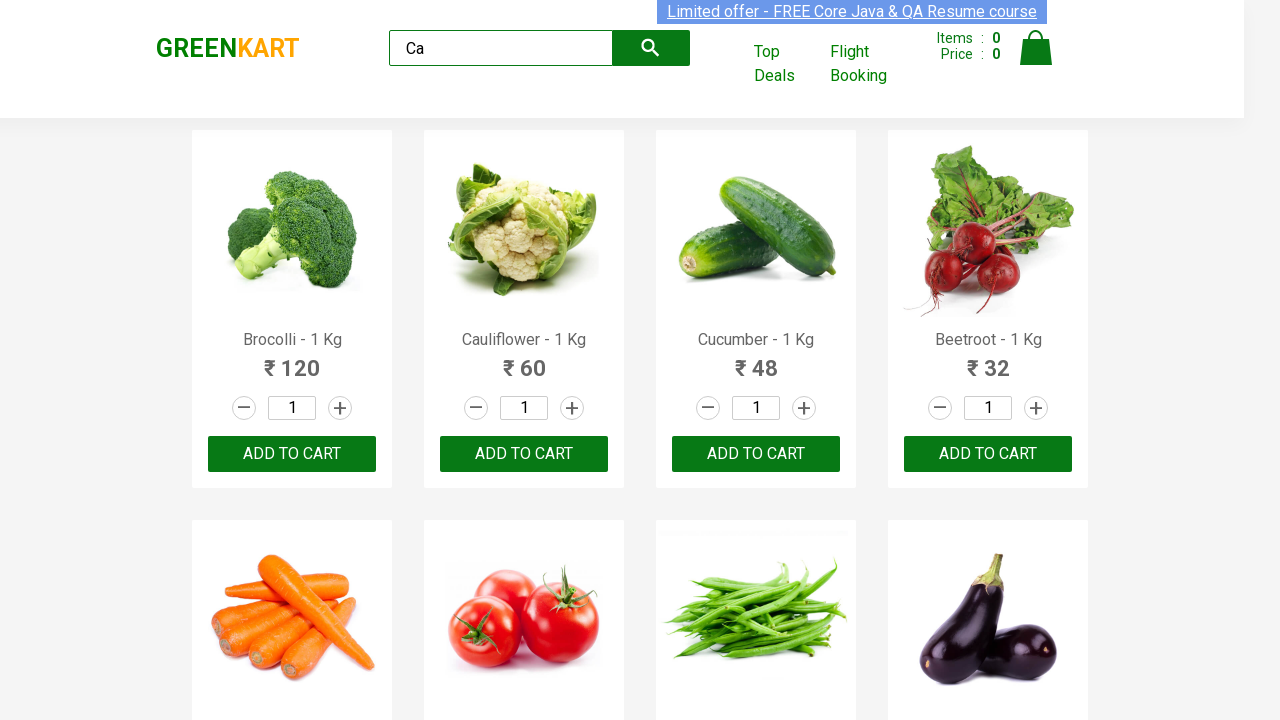

Waited 2 seconds for product filtering to complete
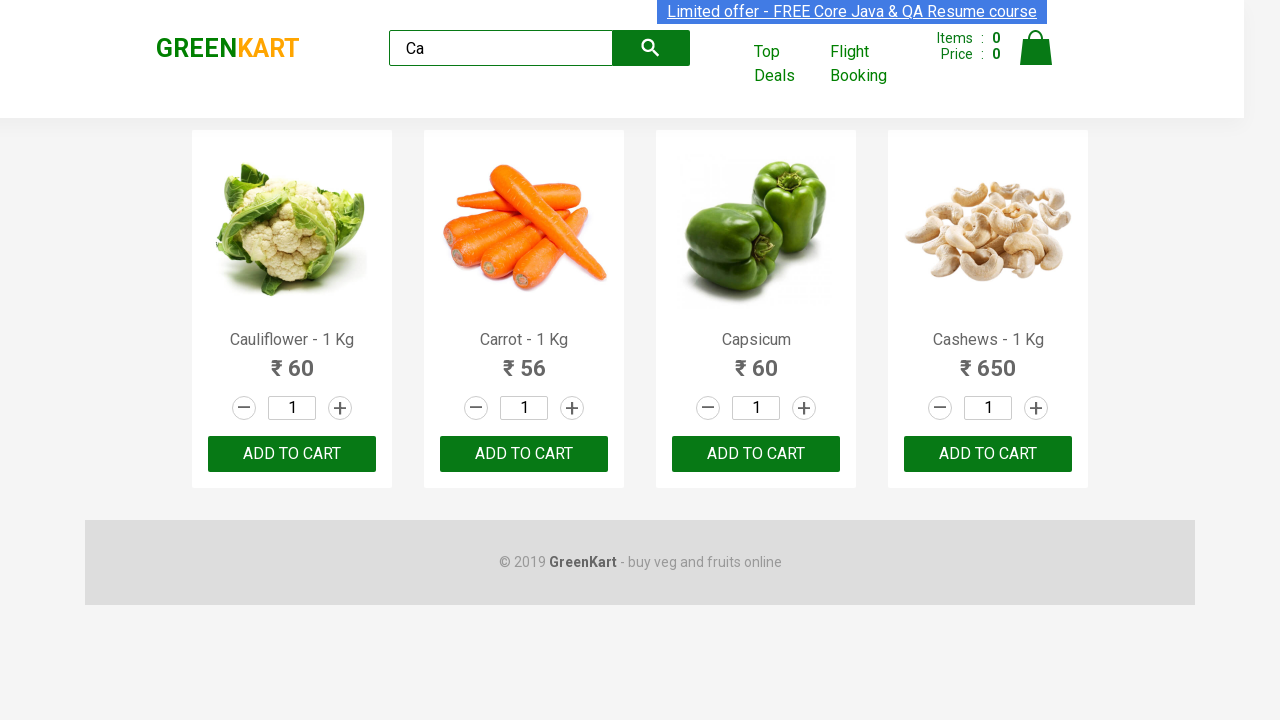

Verified that 4 products are visible after filtering
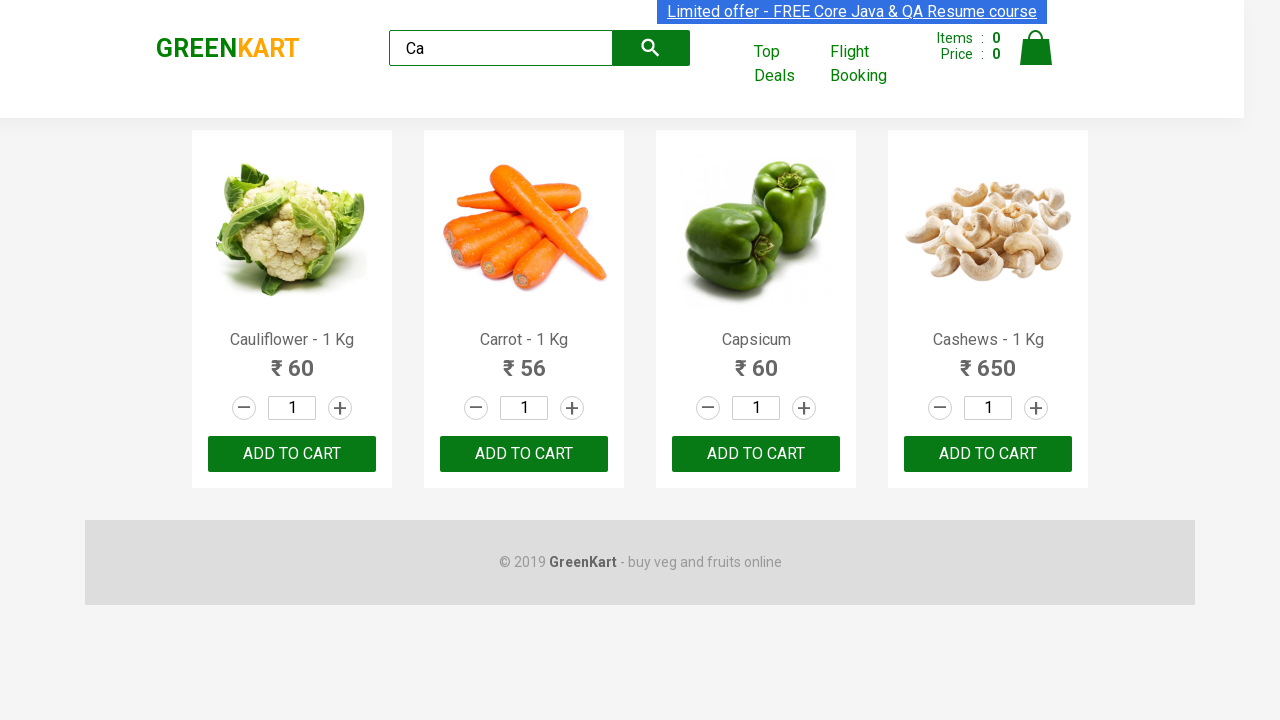

Clicked 'ADD TO CART' button for the third product at (756, 454) on .products .product >> nth=2 >> text=ADD TO CART
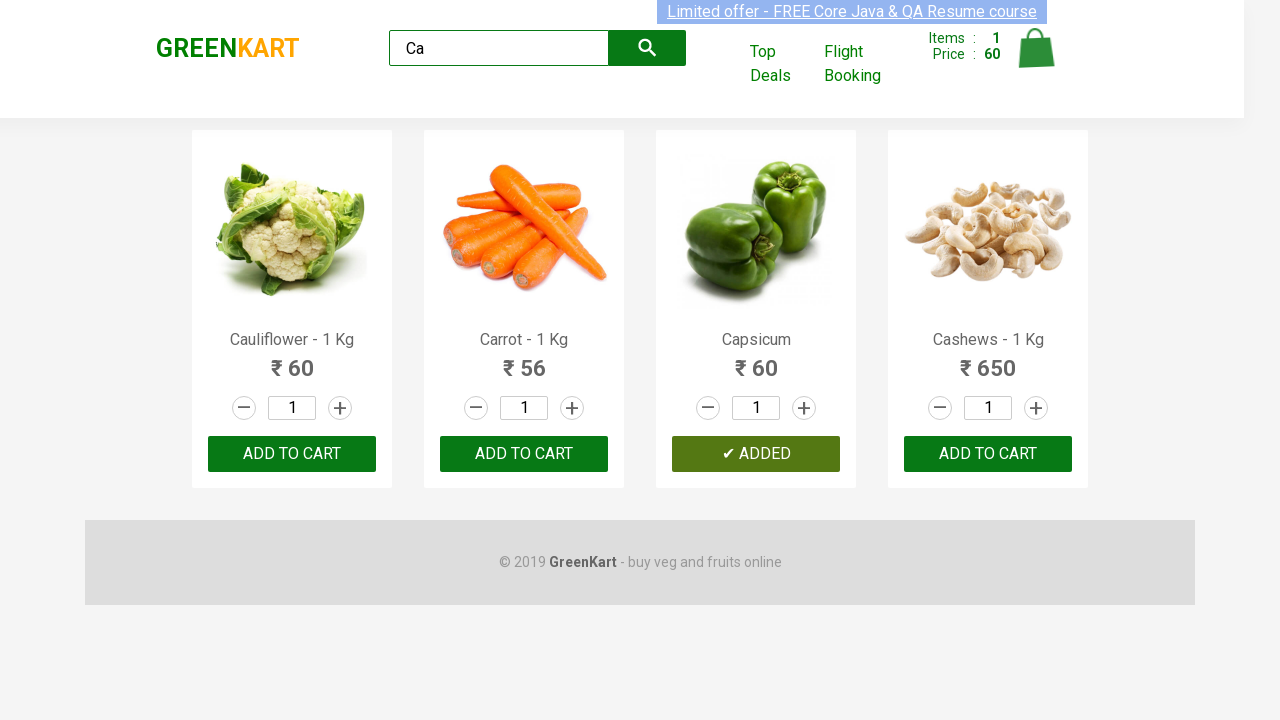

Found 'Cashews' product and clicked 'ADD TO CART' at (988, 454) on .products .product >> nth=3 >> text=ADD TO CART
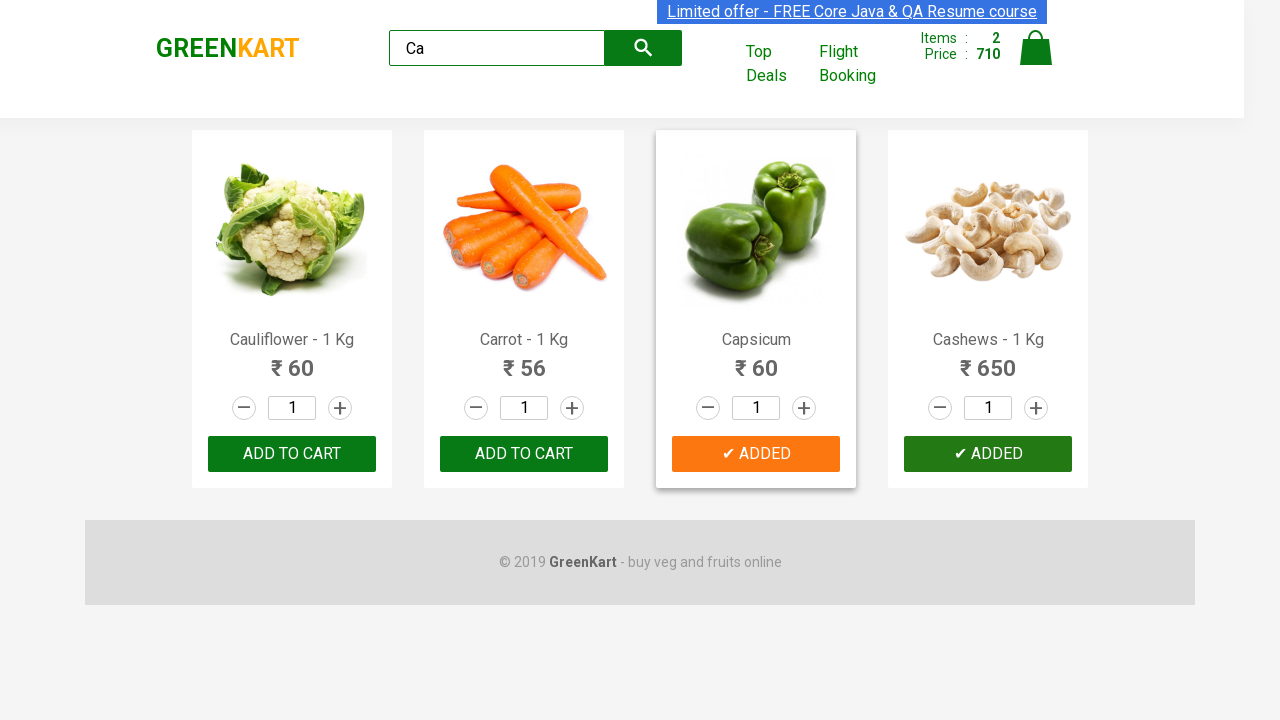

Verified brand text is 'GREENKART'
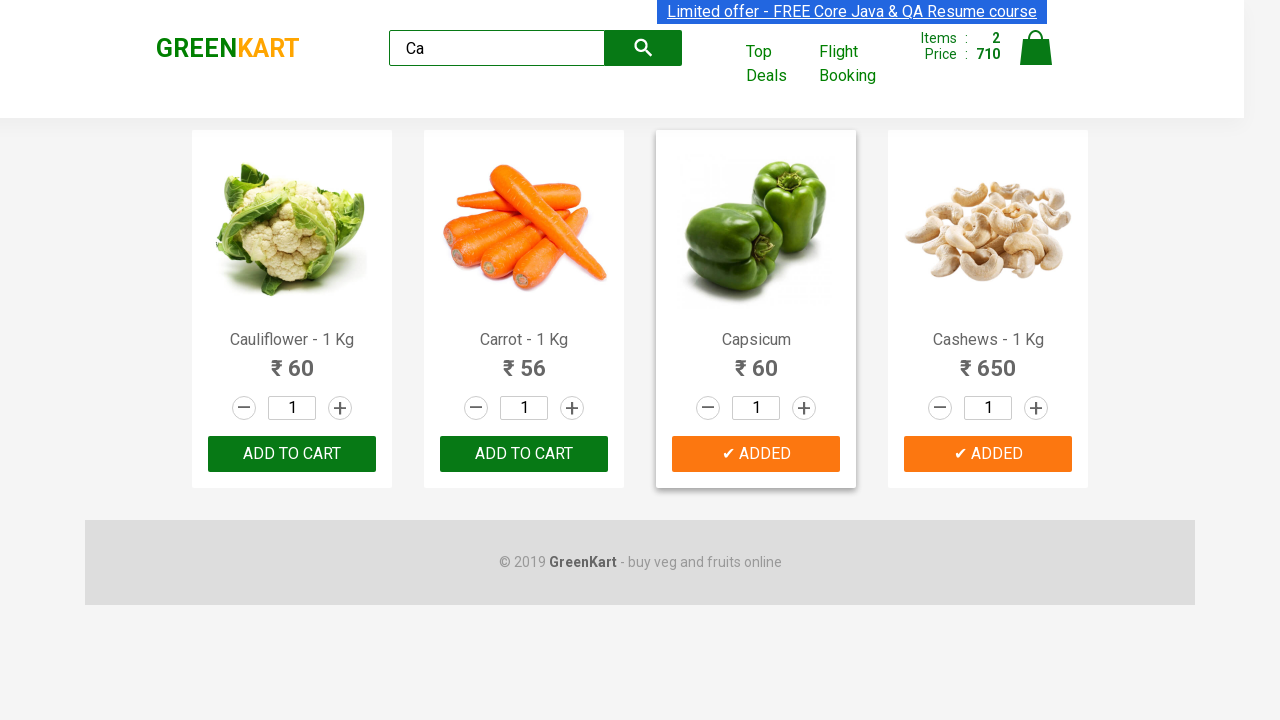

Clicked on the cart icon to view cart at (1036, 48) on .cart-icon > img
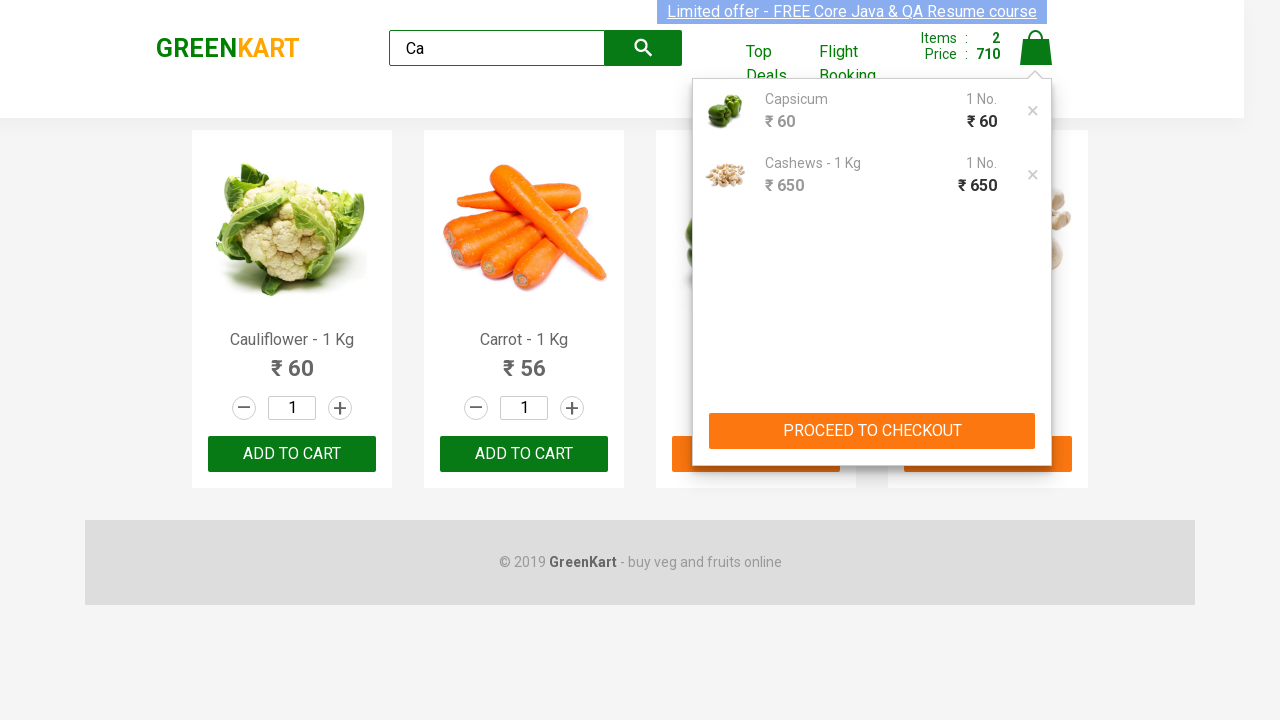

Clicked 'PROCEED TO CHECKOUT' button at (872, 431) on text=PROCEED TO CHECKOUT
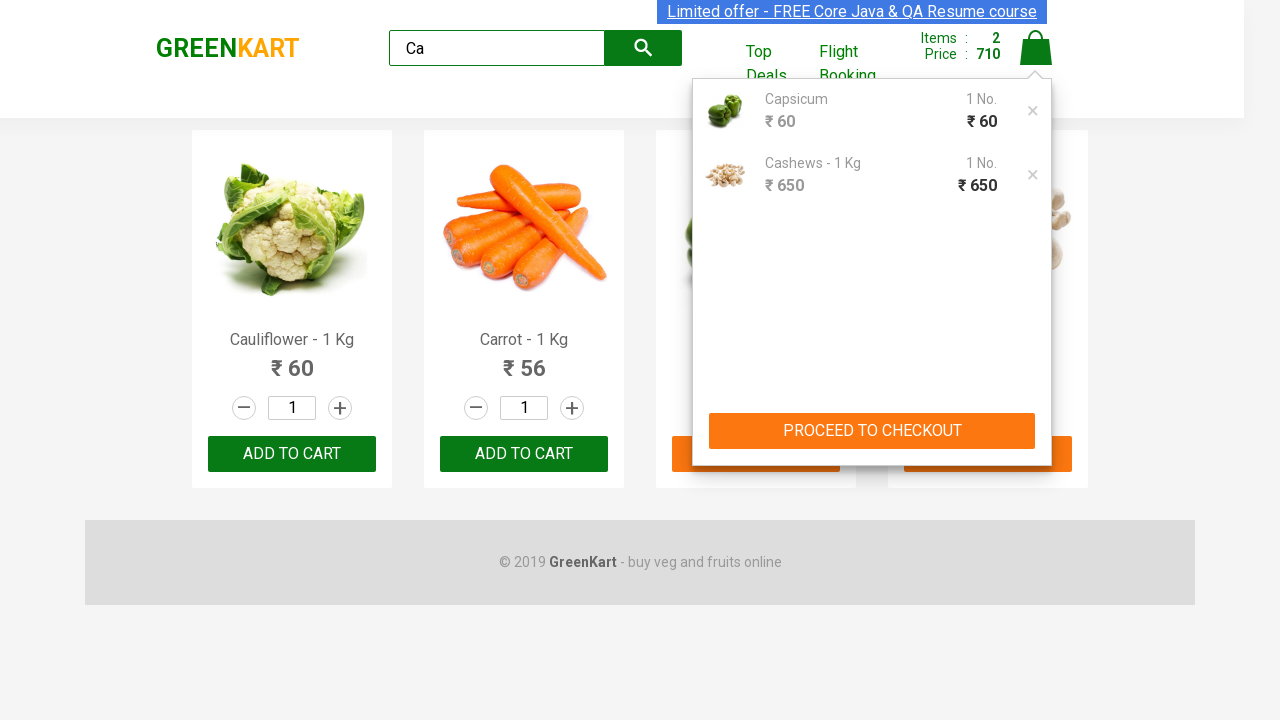

Clicked 'Place Order' button to complete purchase at (1036, 491) on text=Place Order
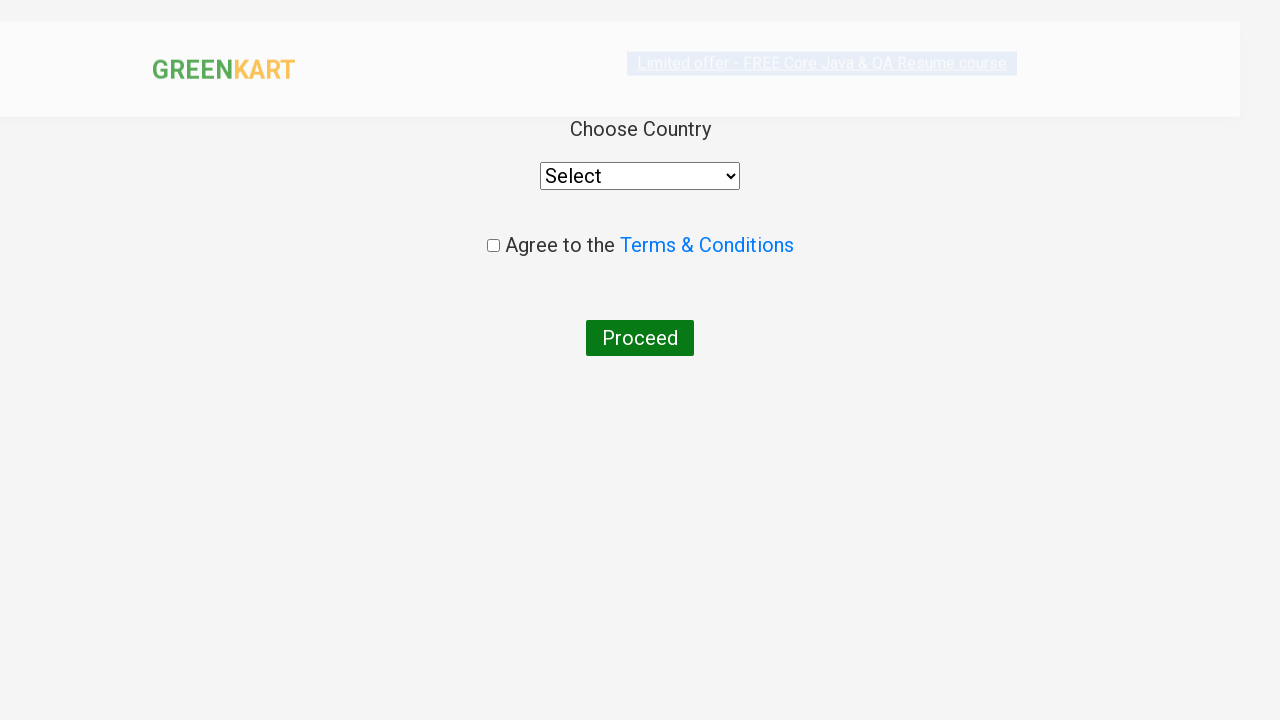

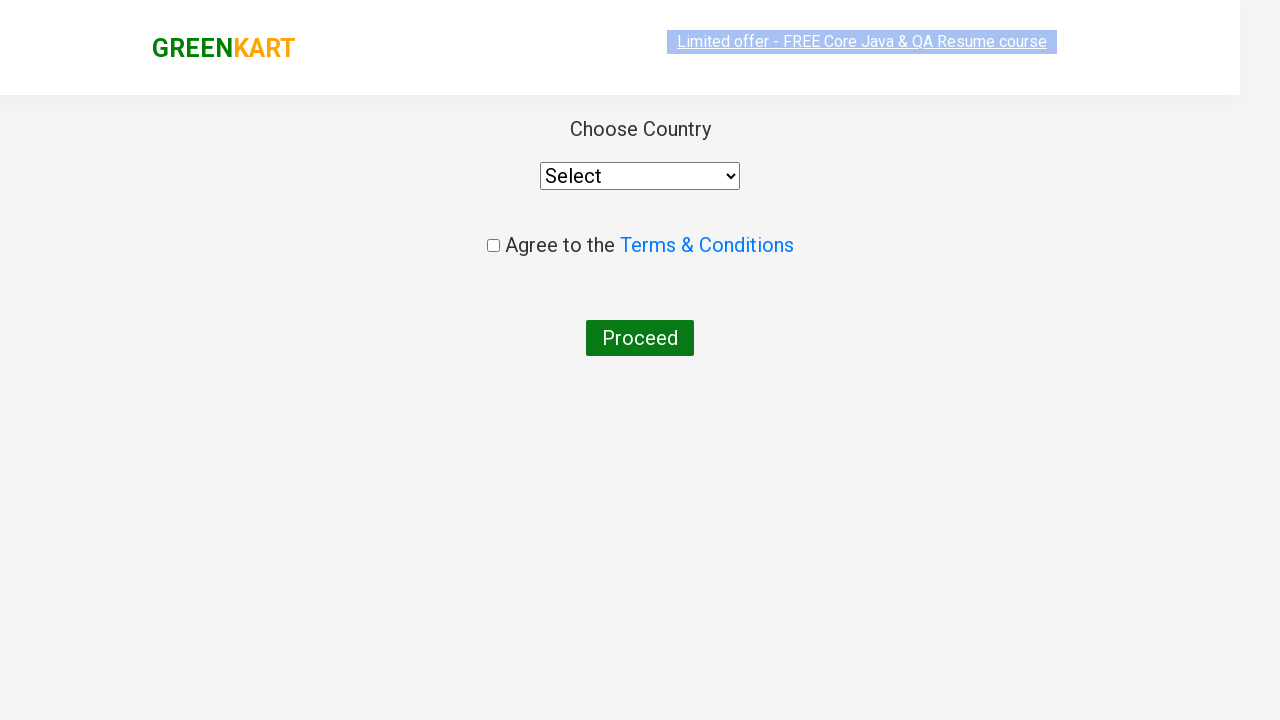